Tests that product images on the sweets page are properly loaded by navigating to the sweets section and verifying product card images are present

Starting URL: https://sweetshop.netlify.app/

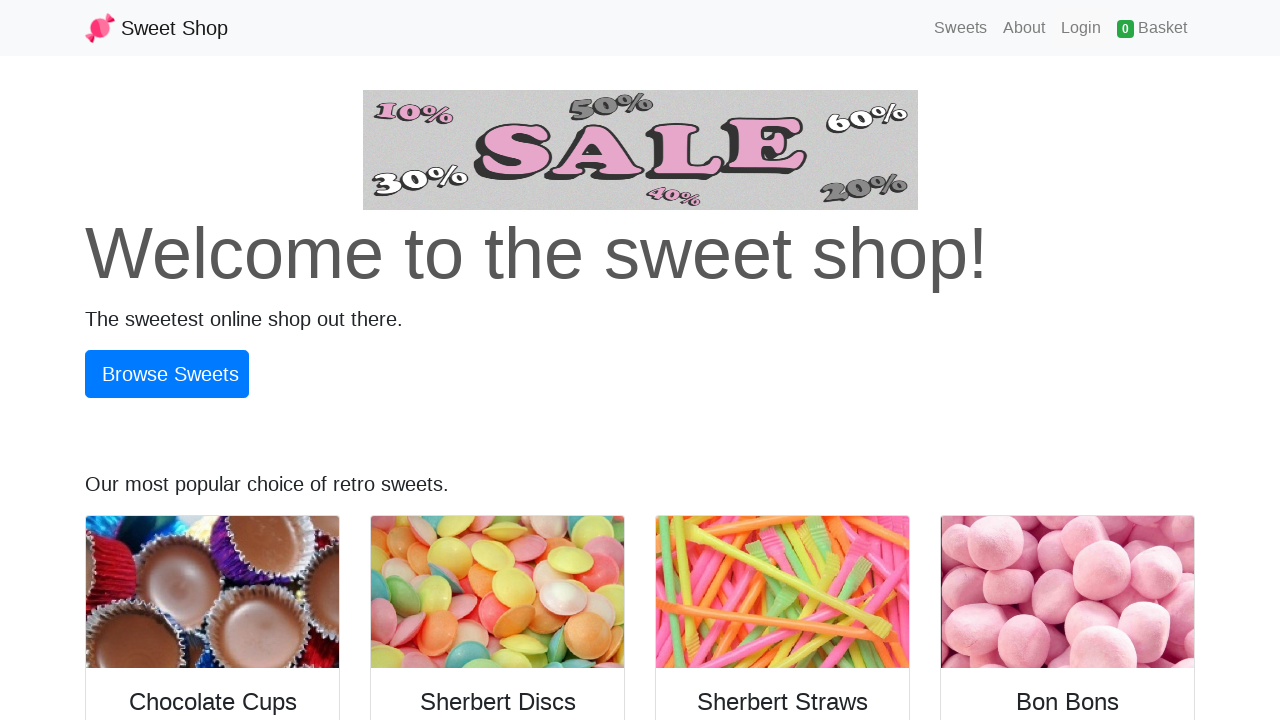

Clicked on Sweets link to navigate to sweets section at (961, 28) on a:text('Sweets')
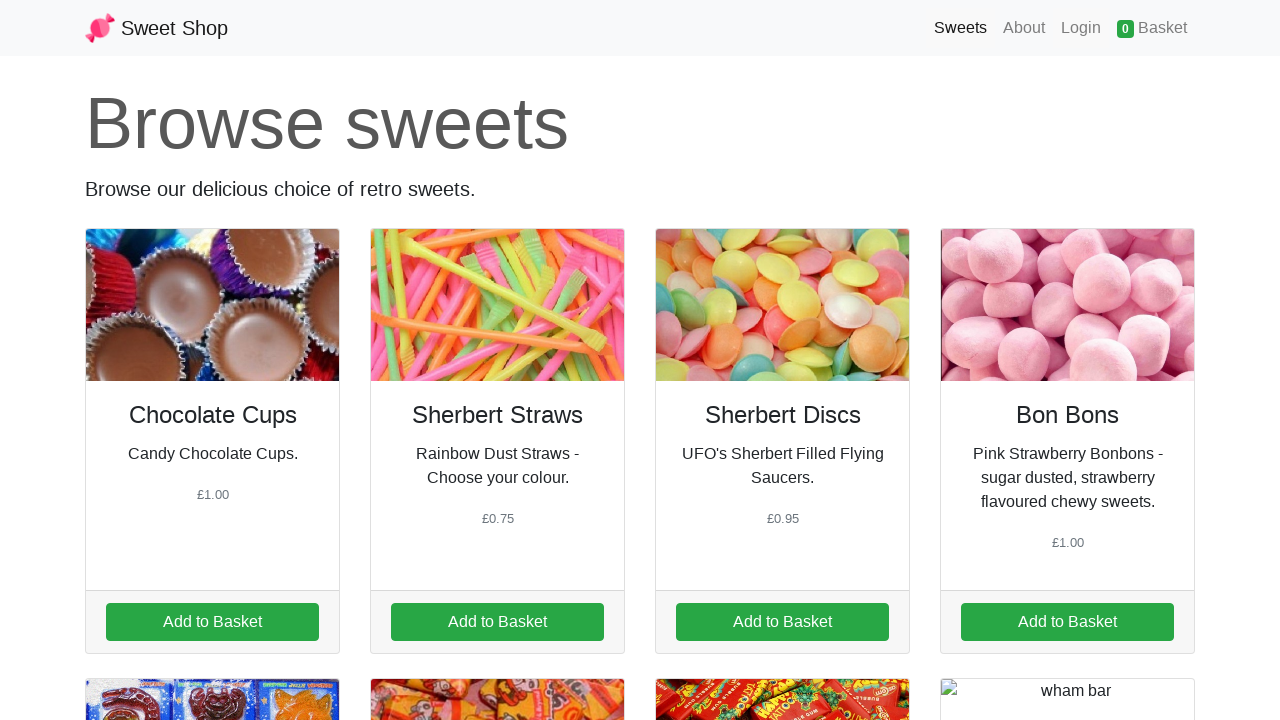

Product cards loaded on sweets page
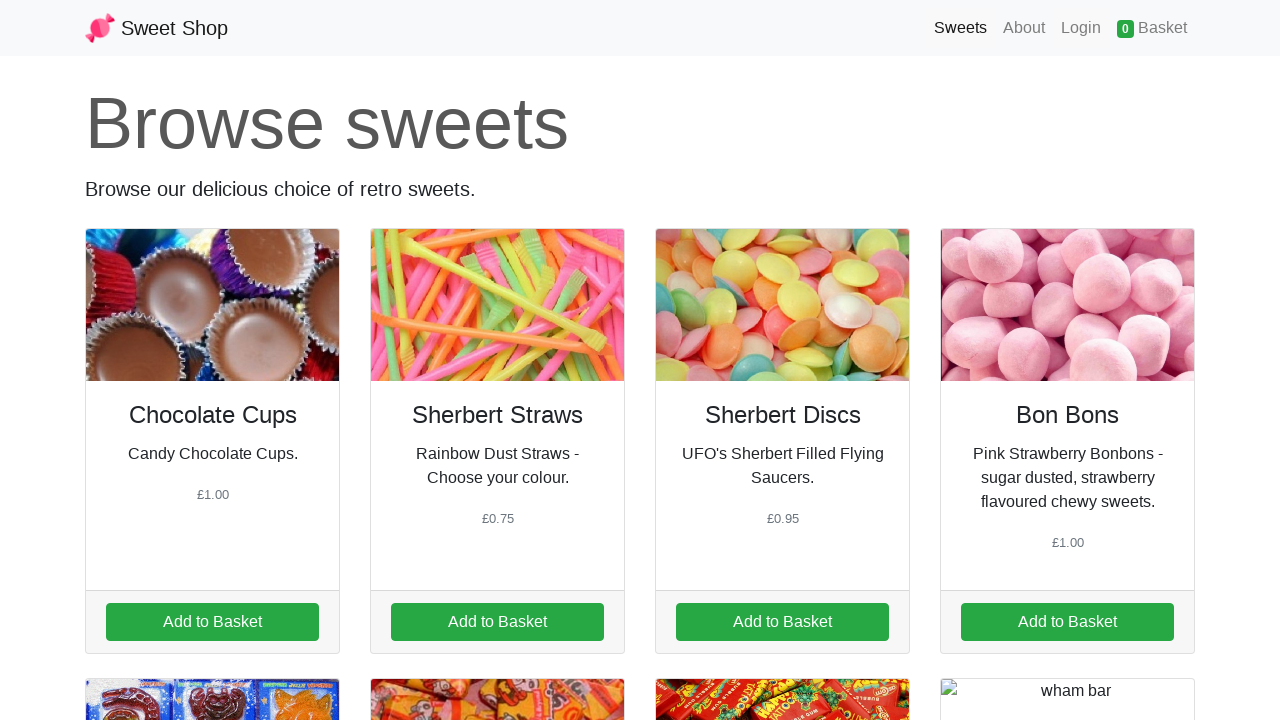

Verified that product images are present on product cards
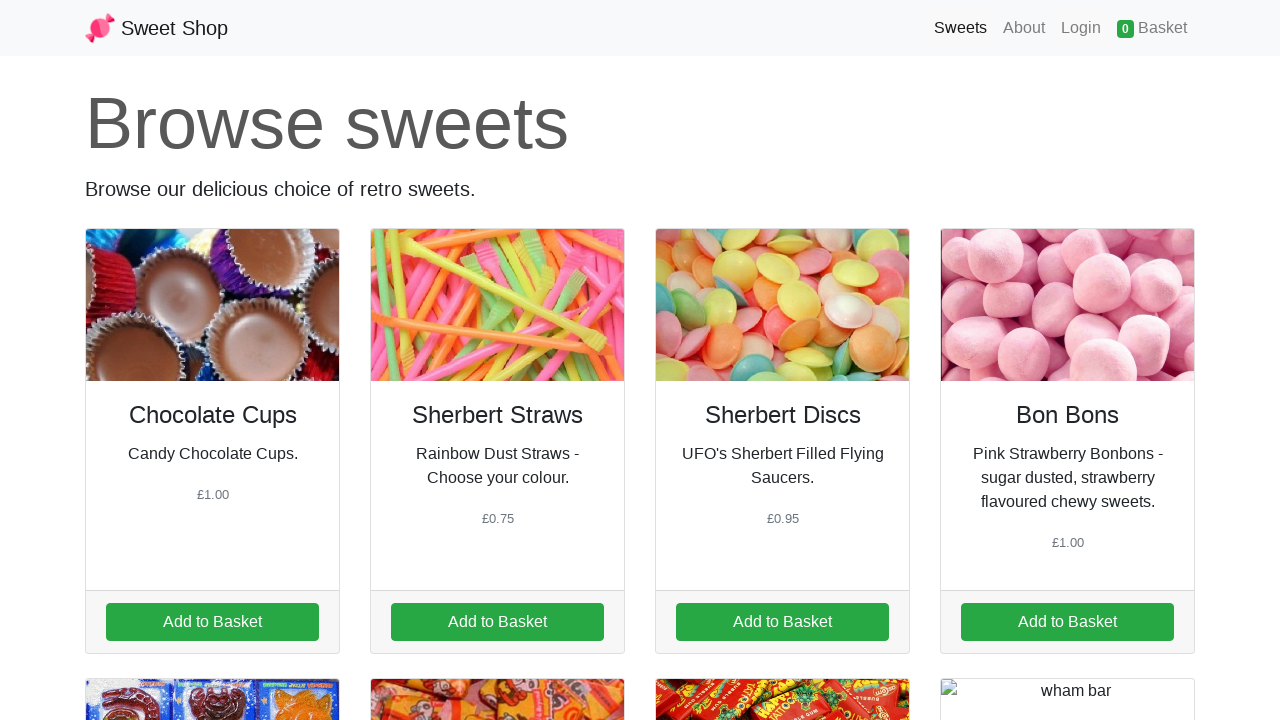

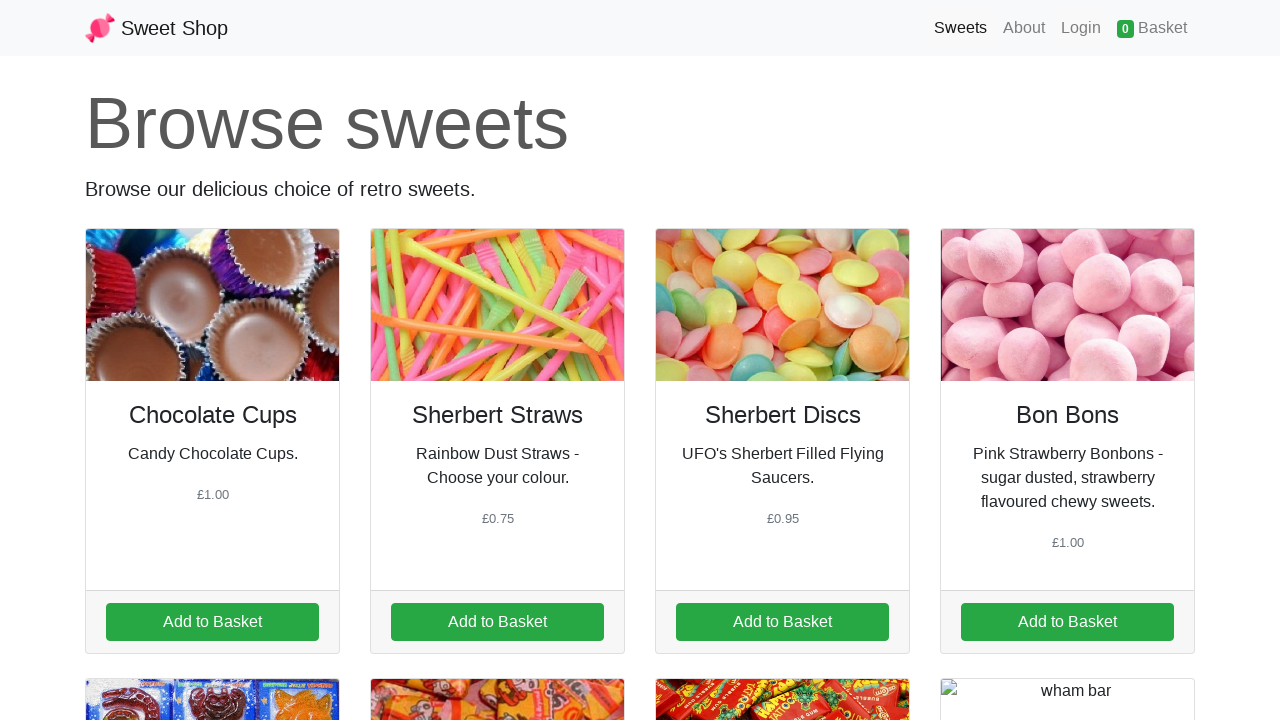